Tests auto-suggest dropdown by typing 'ind' and selecting 'India' from the suggestions

Starting URL: https://rahulshettyacademy.com/dropdownsPractise/

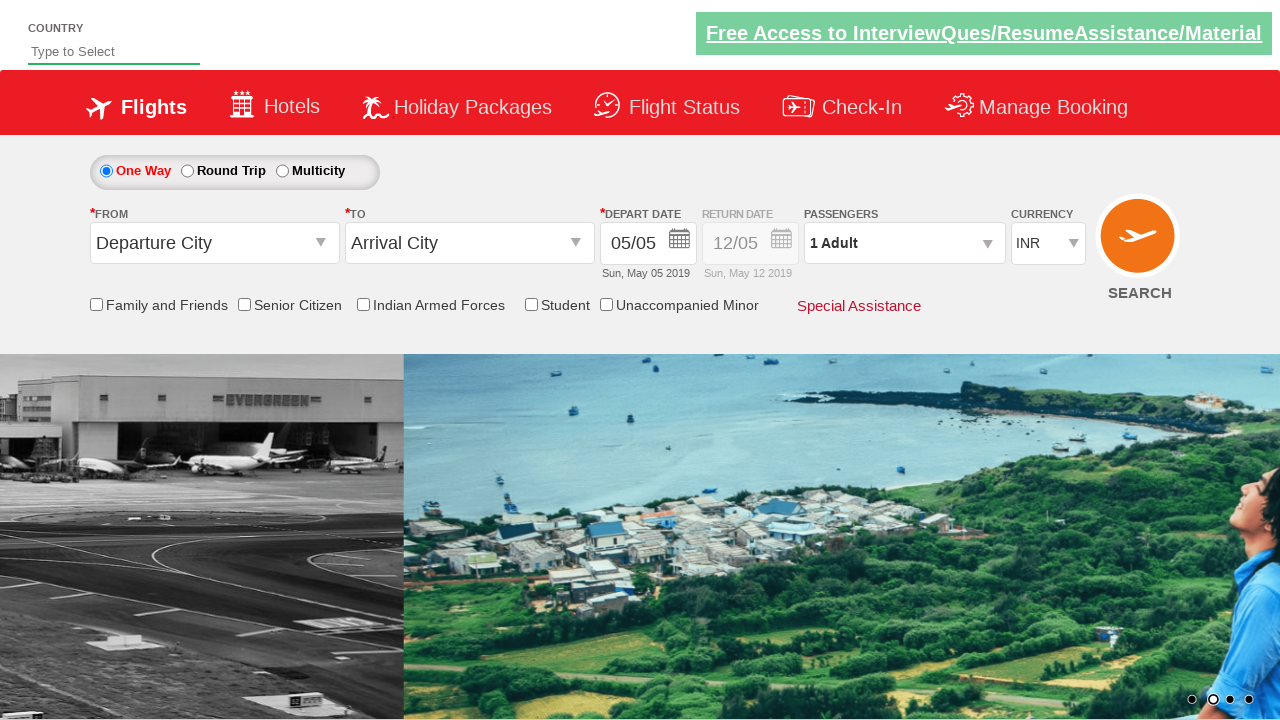

Typed 'ind' into autosuggest field on #autosuggest
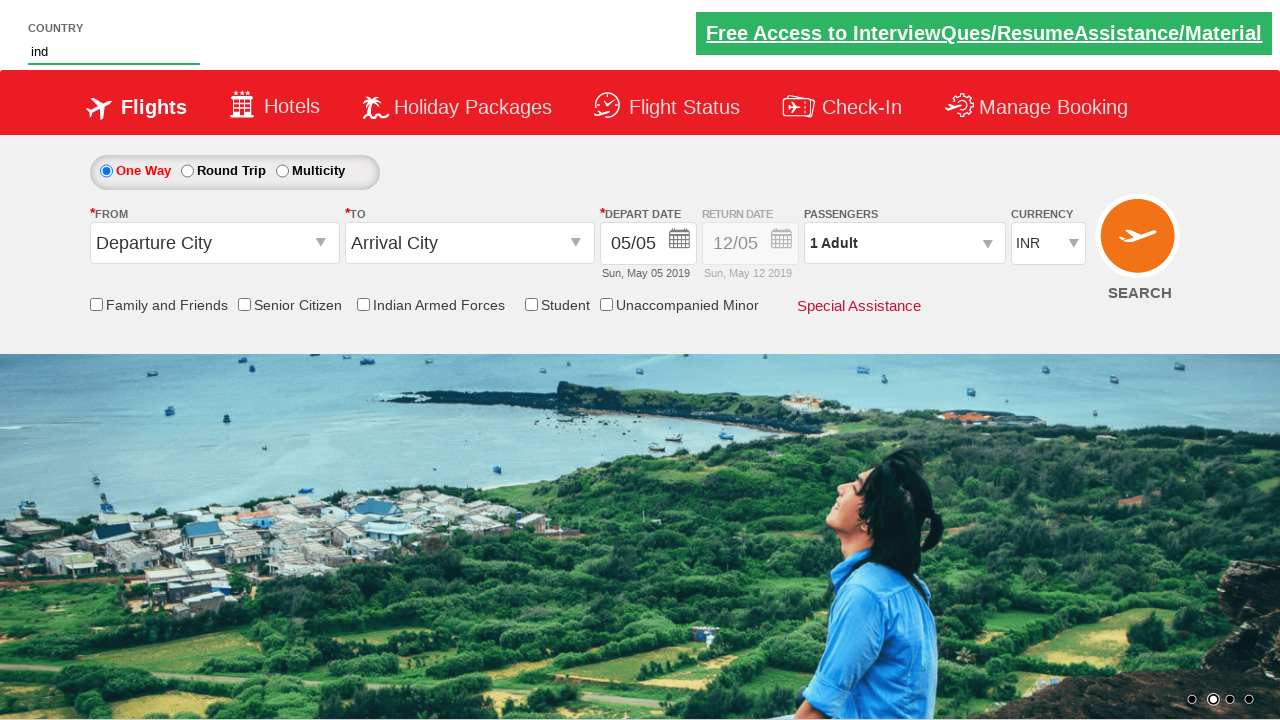

Waited for dropdown suggestions to appear
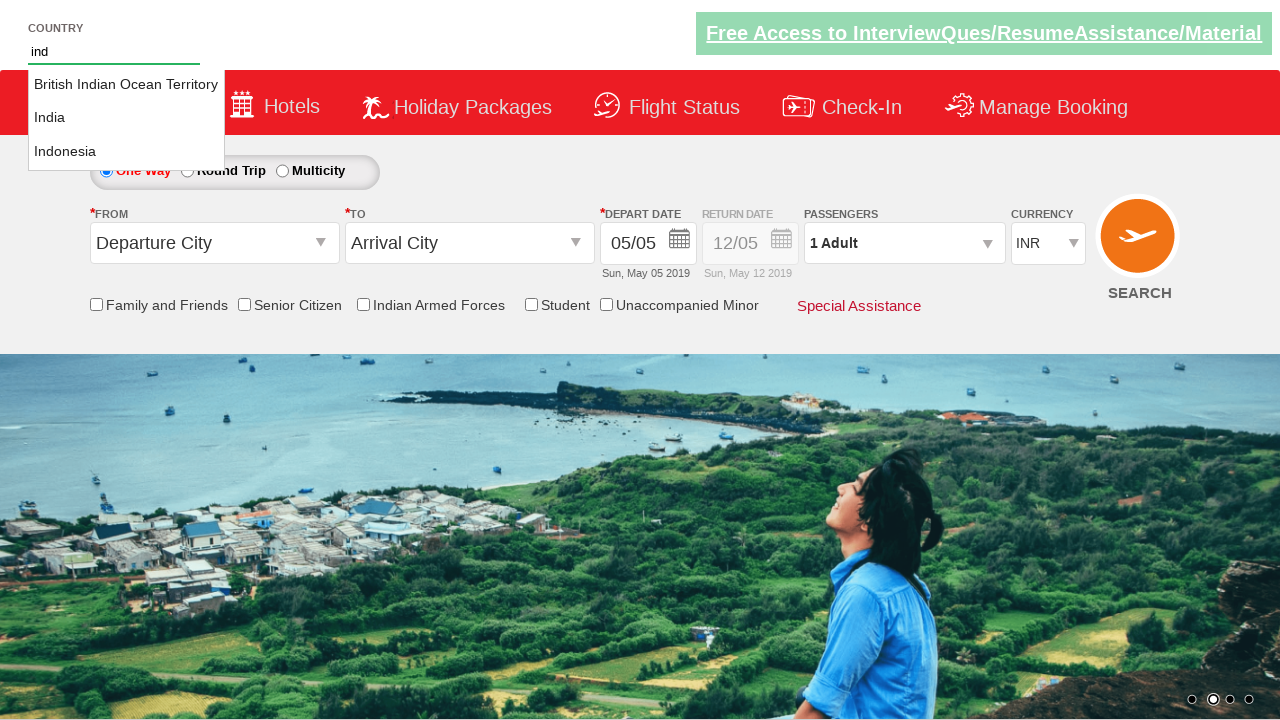

Retrieved all dropdown suggestion options
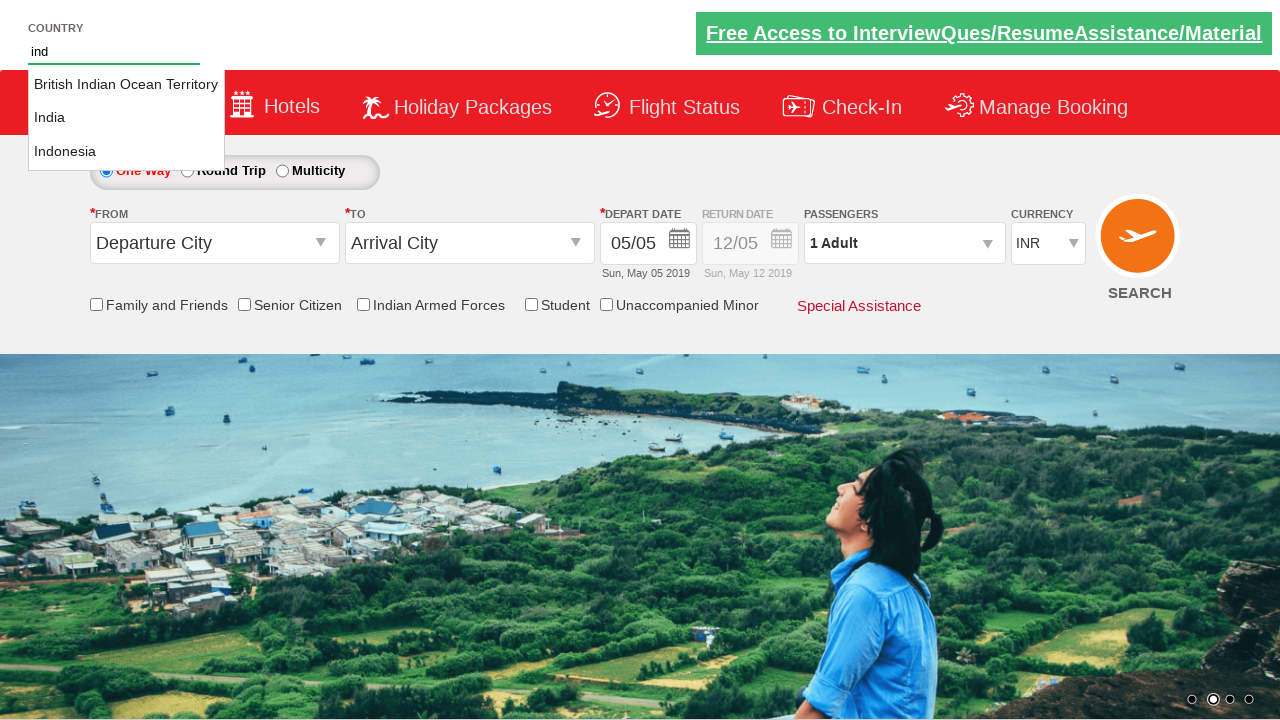

Selected 'India' from dropdown suggestions at (126, 118) on xpath=//li[@class='ui-menu-item']/a >> nth=1
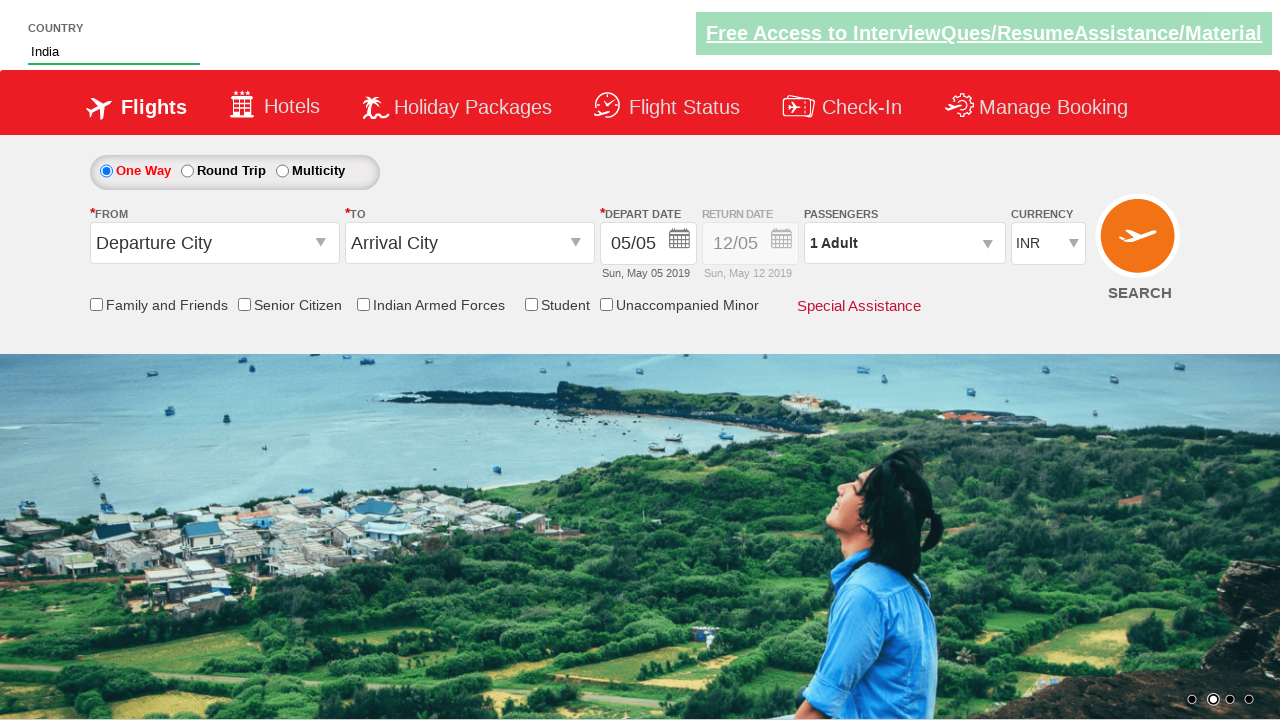

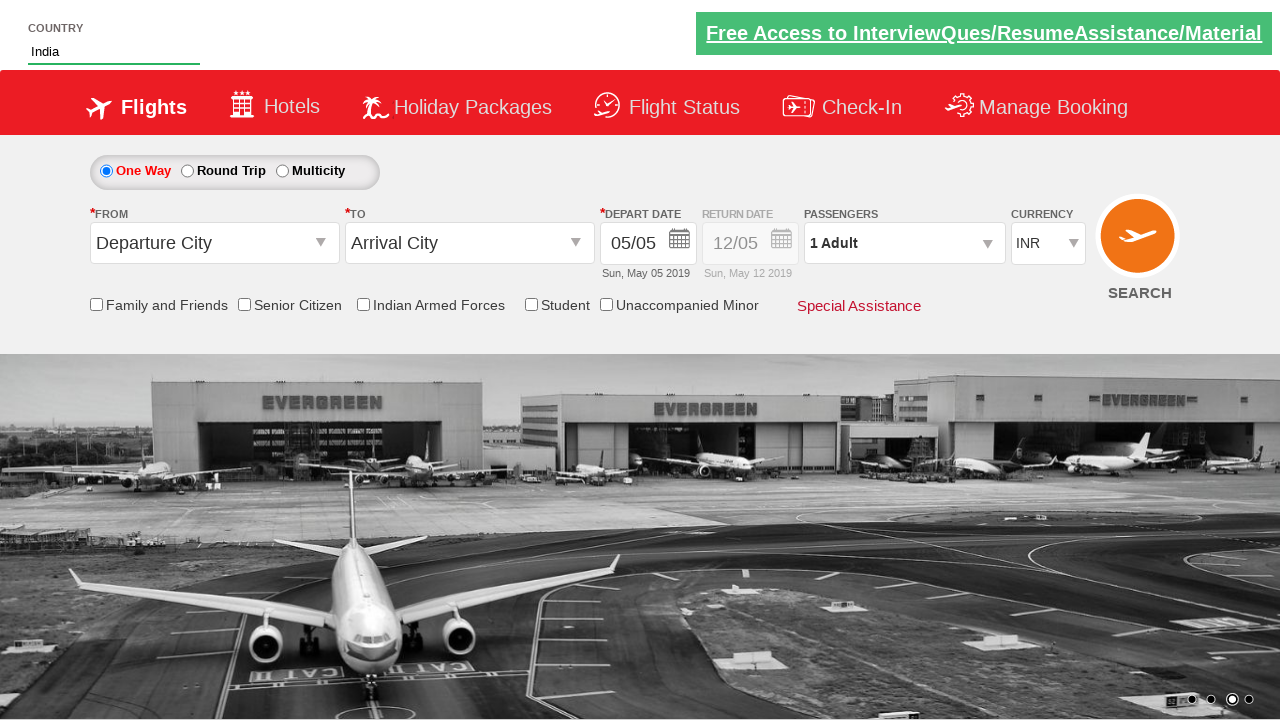